Tests filtering to display only active (incomplete) items using the Active link

Starting URL: https://demo.playwright.dev/todomvc

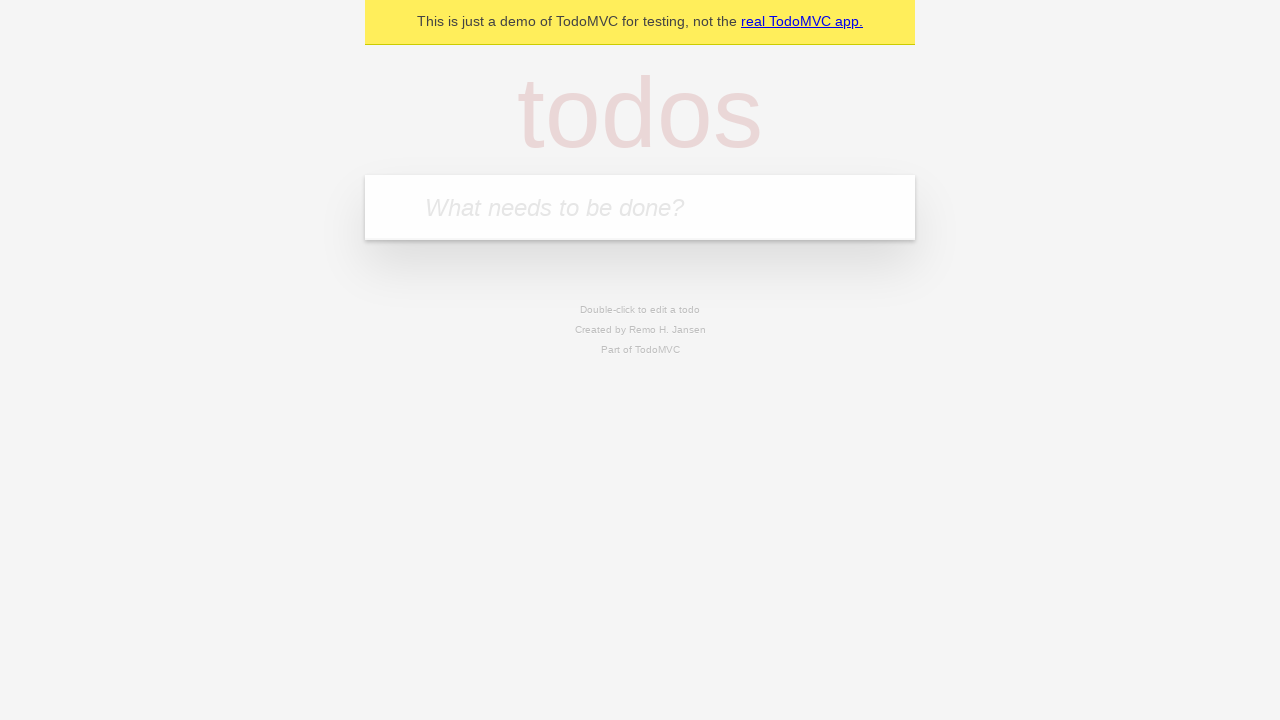

Filled todo input with 'buy some cheese' on internal:attr=[placeholder="What needs to be done?"i]
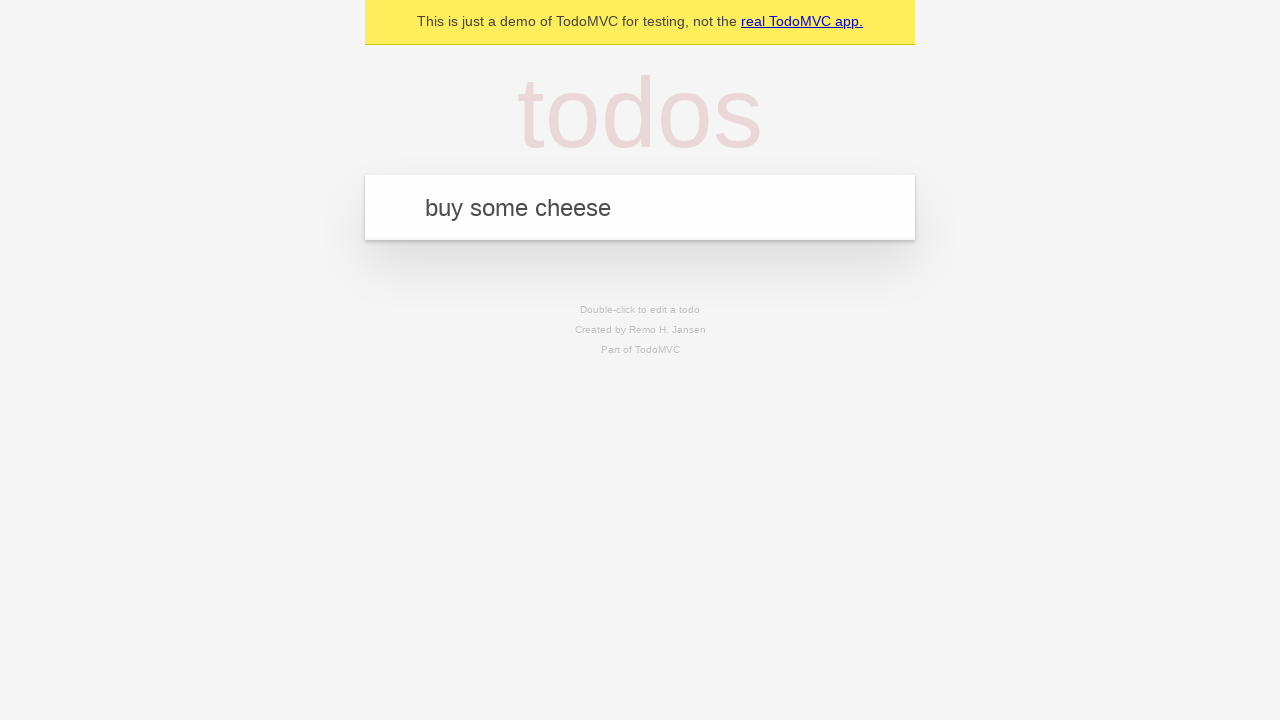

Pressed Enter to add first todo on internal:attr=[placeholder="What needs to be done?"i]
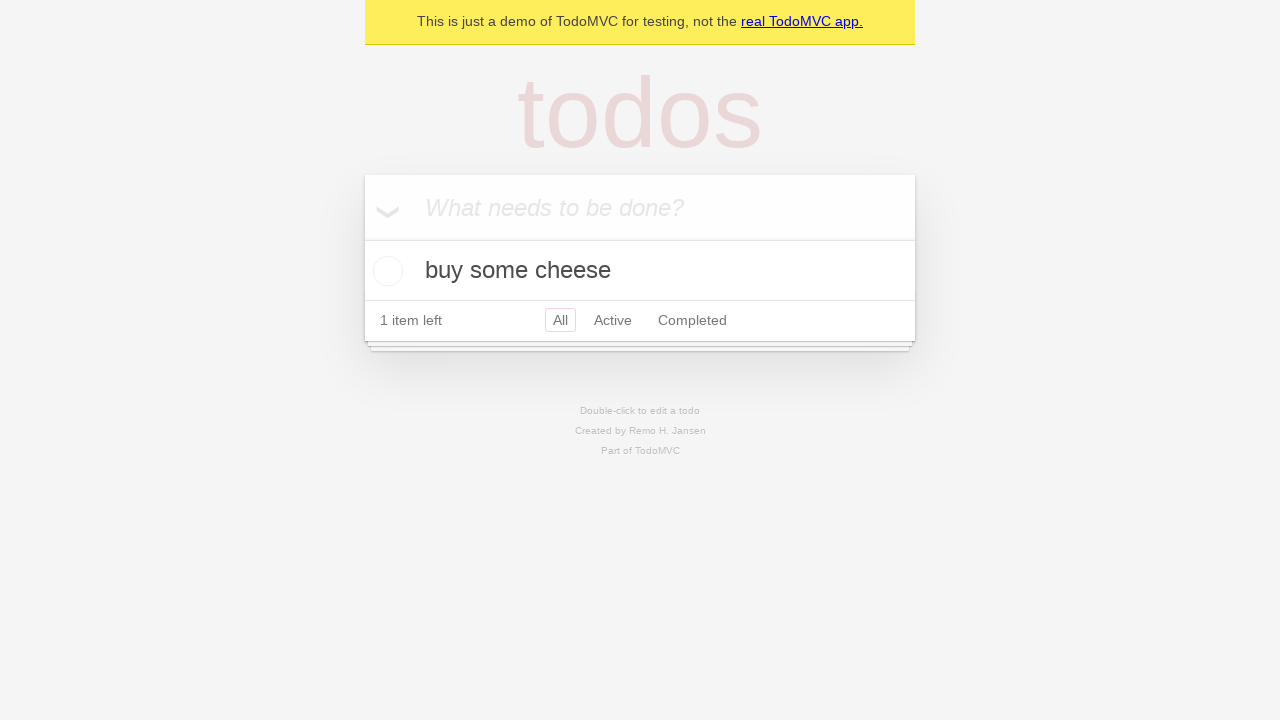

Filled todo input with 'feed the cat' on internal:attr=[placeholder="What needs to be done?"i]
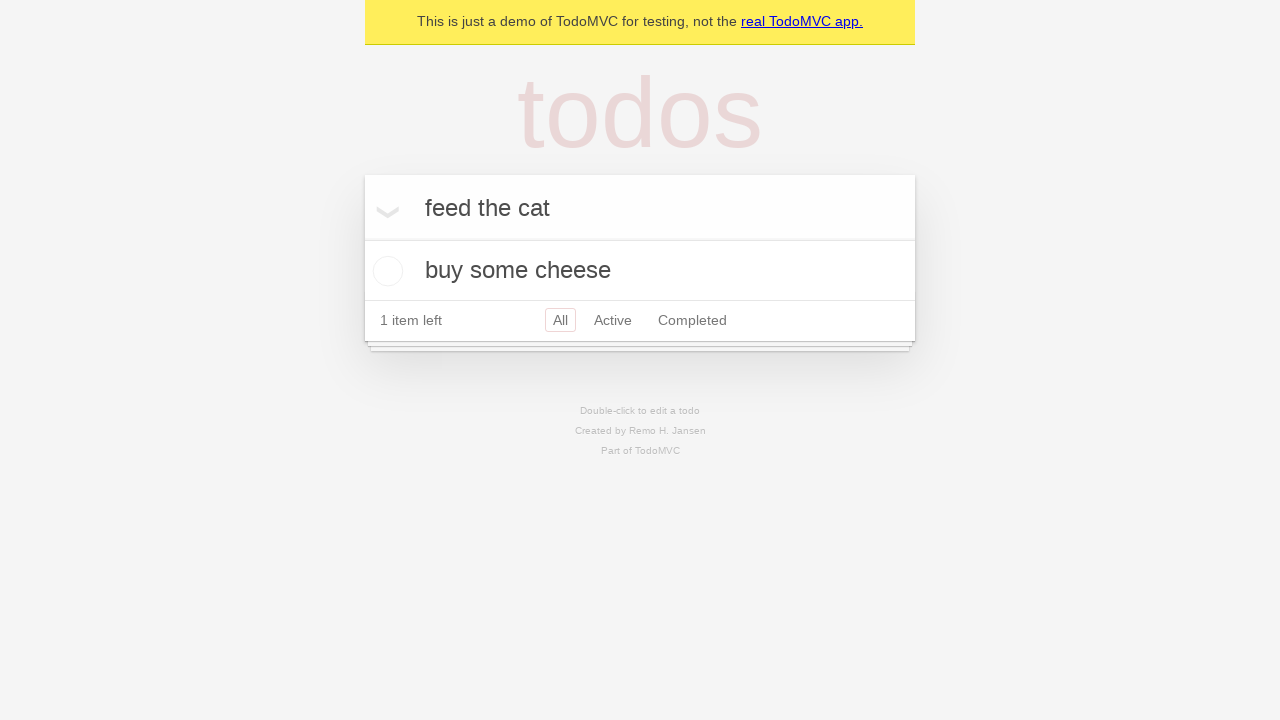

Pressed Enter to add second todo on internal:attr=[placeholder="What needs to be done?"i]
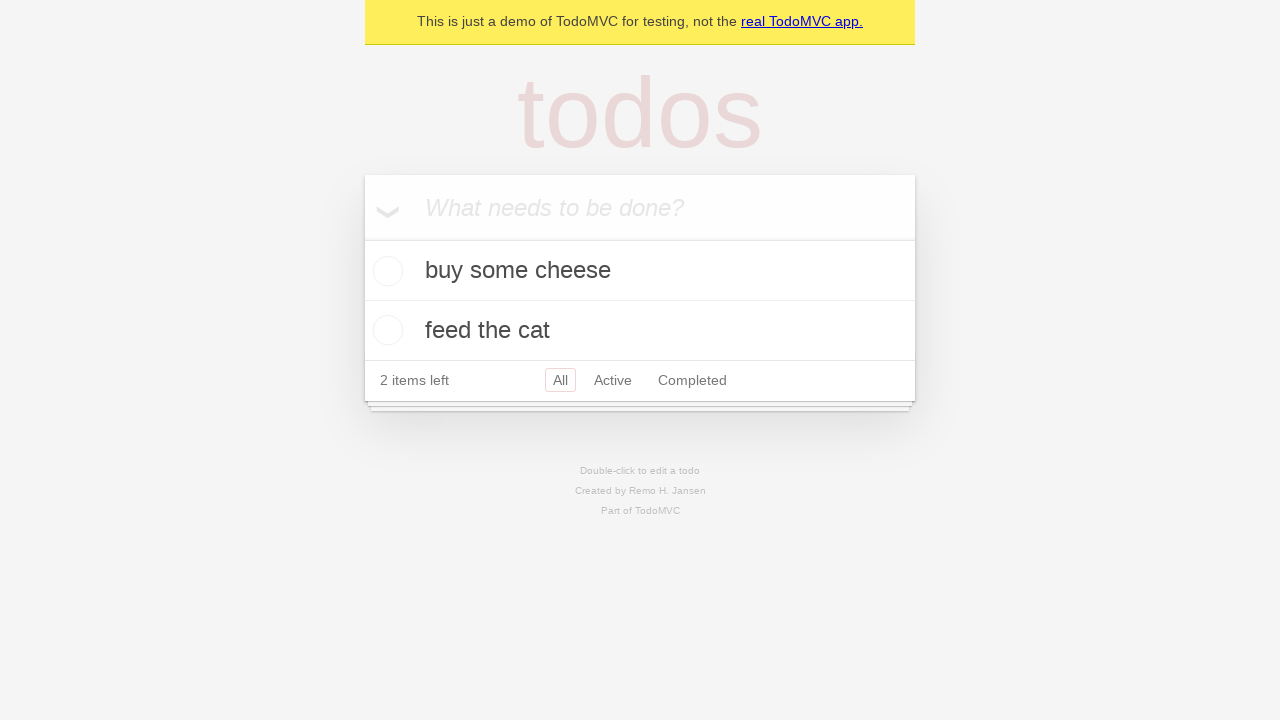

Filled todo input with 'book a doctors appointment' on internal:attr=[placeholder="What needs to be done?"i]
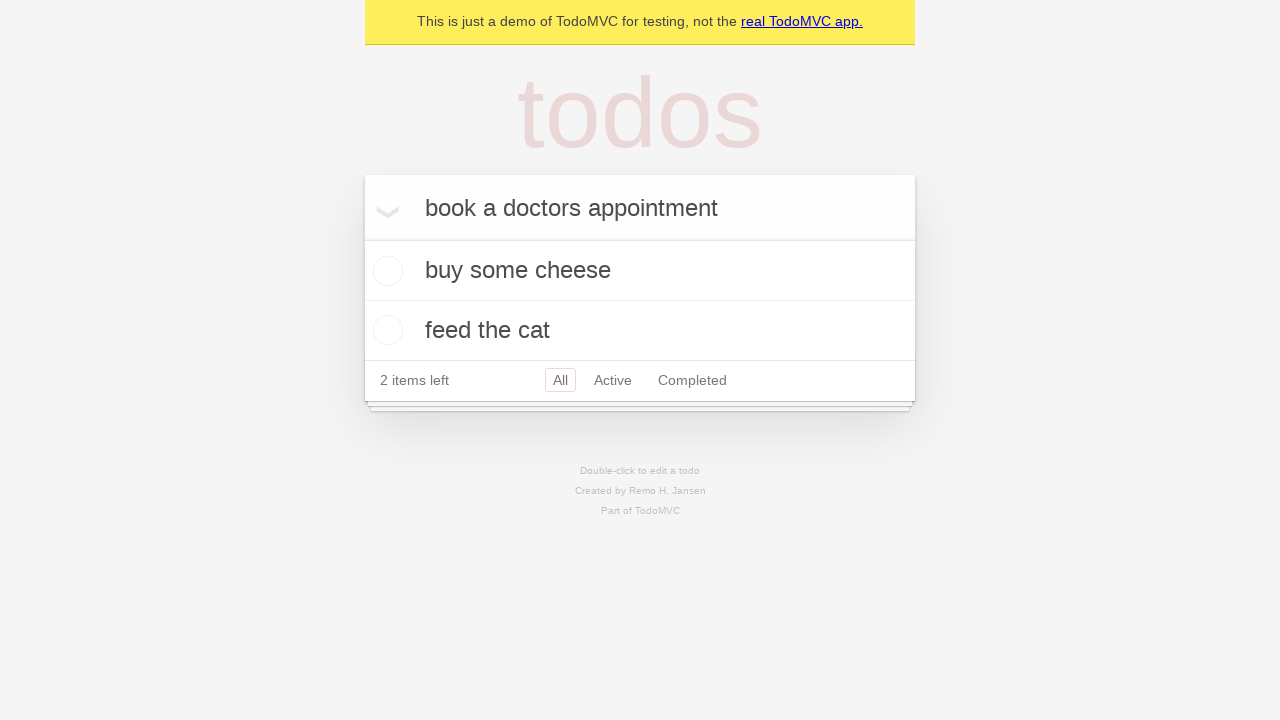

Pressed Enter to add third todo on internal:attr=[placeholder="What needs to be done?"i]
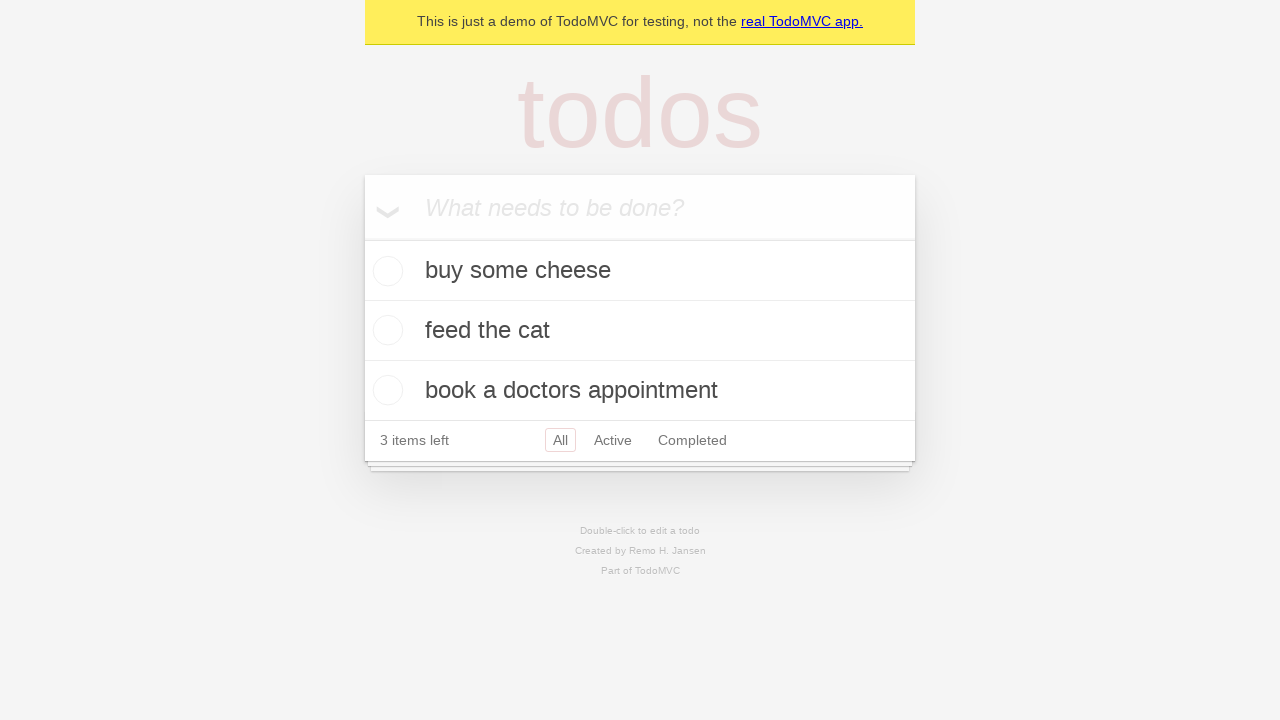

Waited for all three todos to load
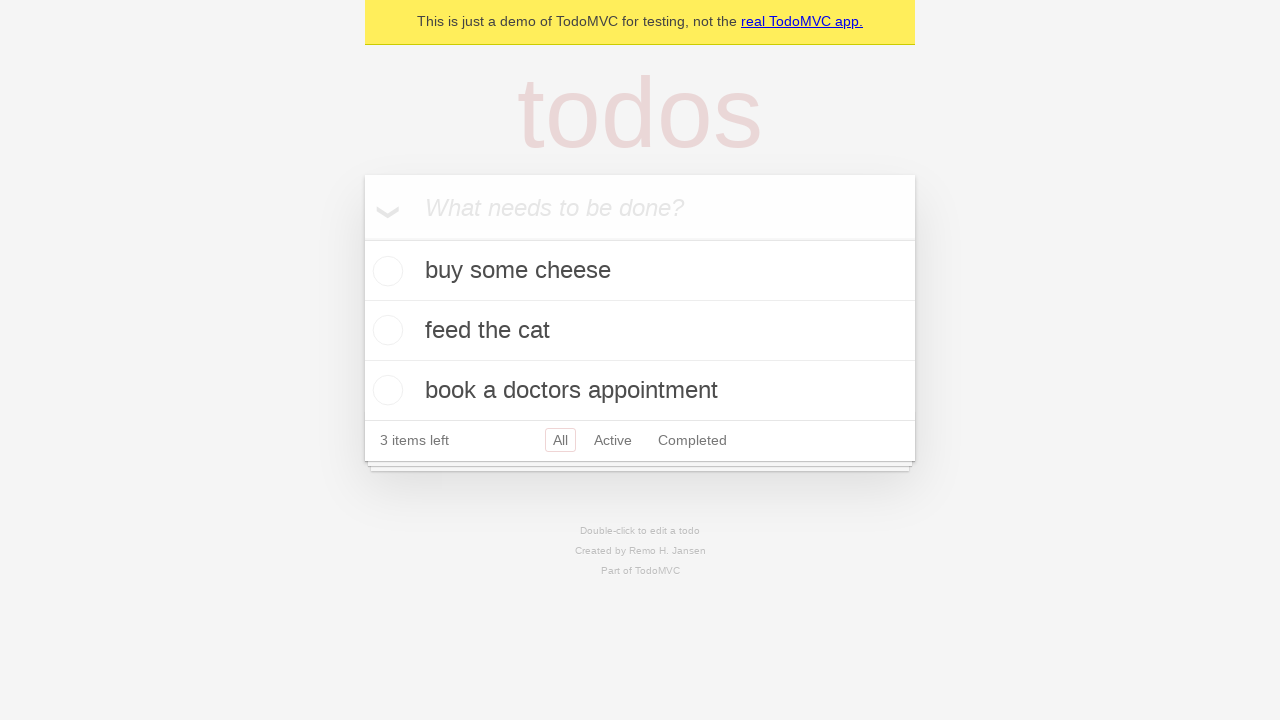

Checked the second todo item 'feed the cat' at (385, 330) on [data-testid='todo-item'] >> nth=1 >> internal:role=checkbox
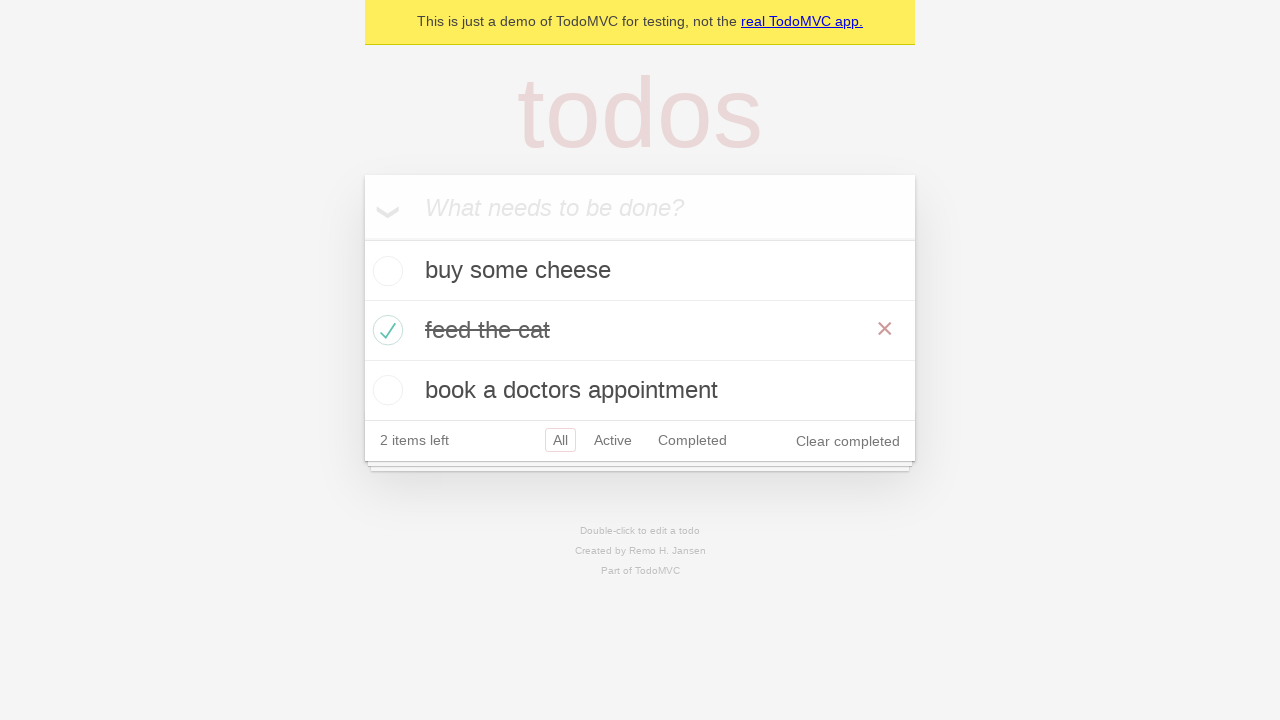

Clicked Active link to display only incomplete items at (613, 440) on internal:role=link[name="Active"i]
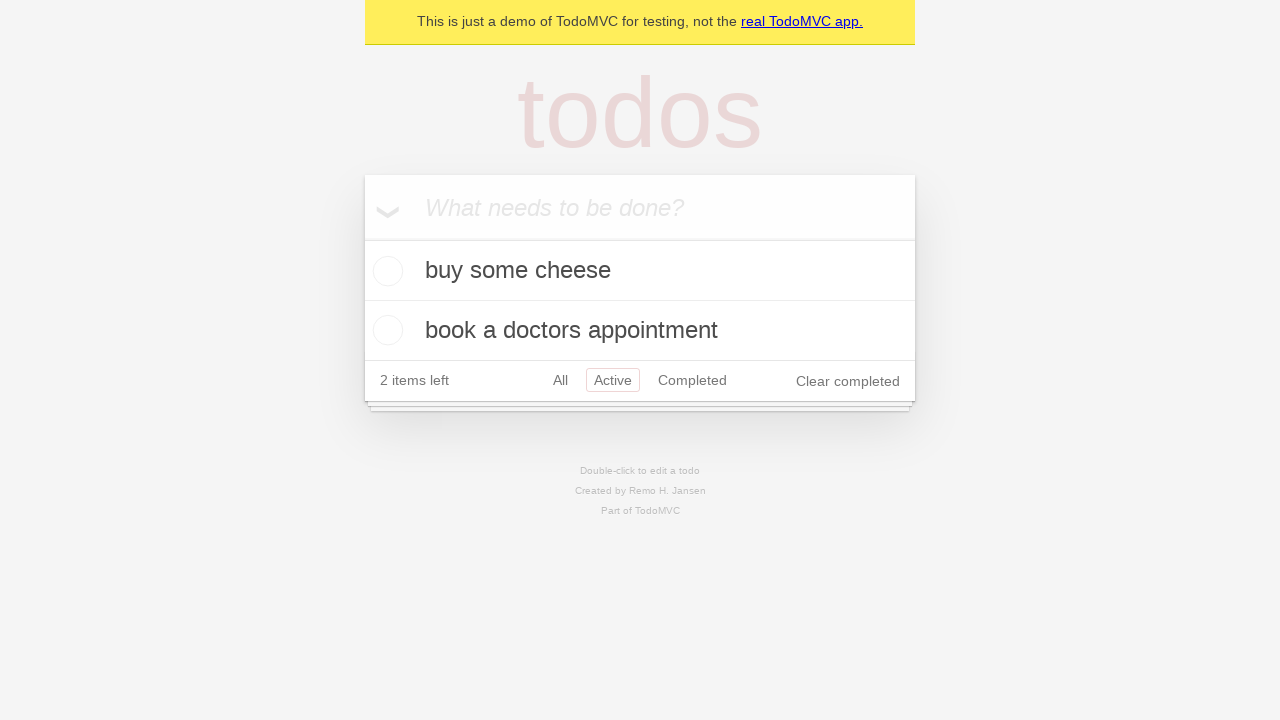

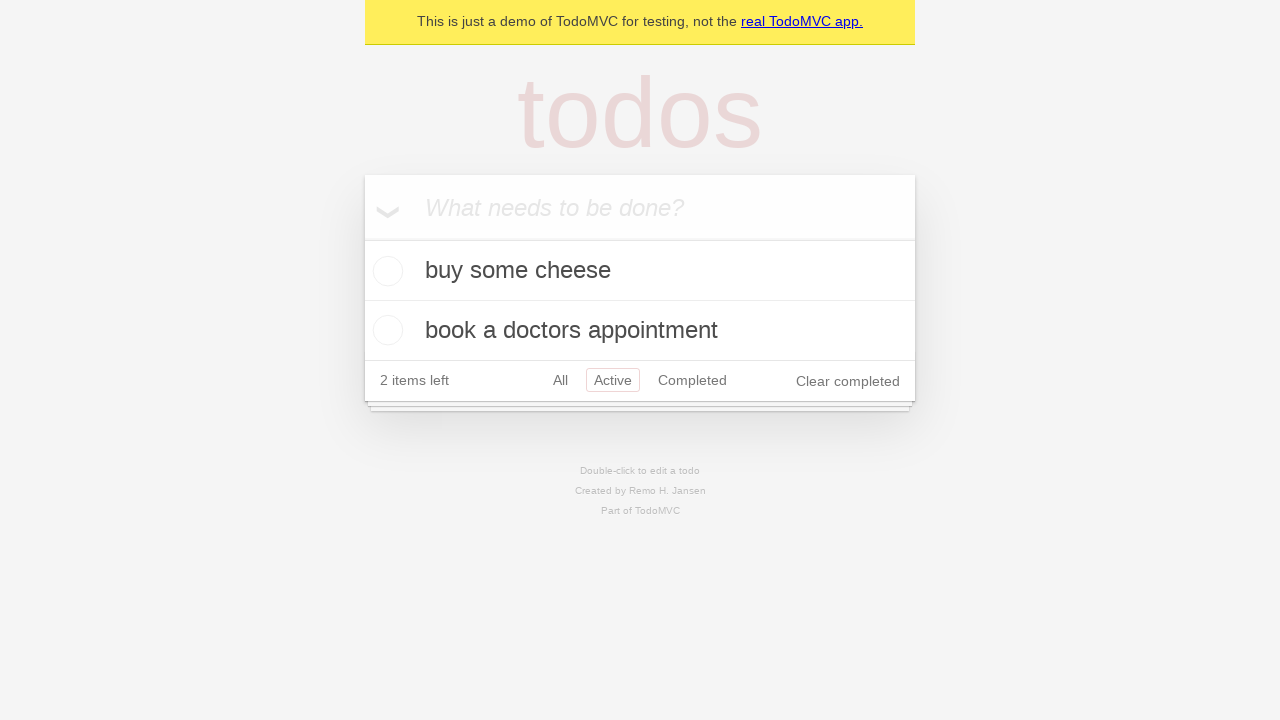